Tests alert handling functionality by clicking a button that triggers an alert and accepting it

Starting URL: https://ineuron-courses.vercel.app/practise

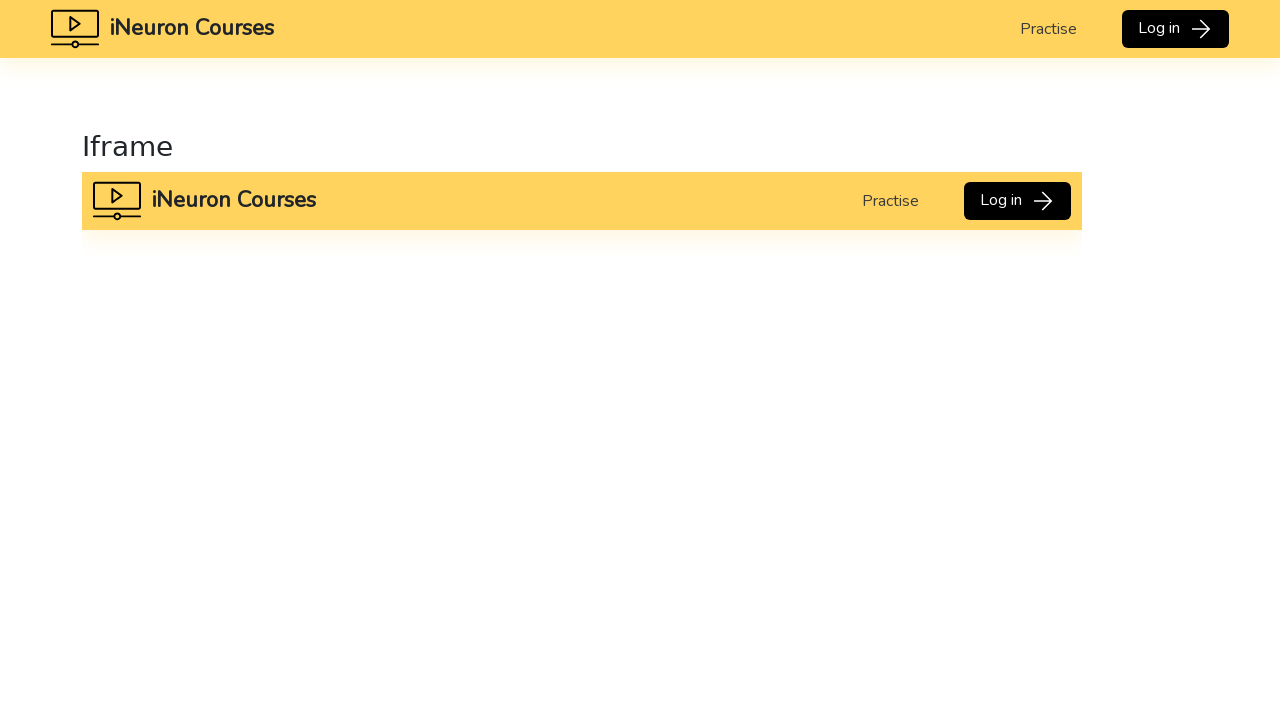

Clicked button to show alert using JavaScript execution
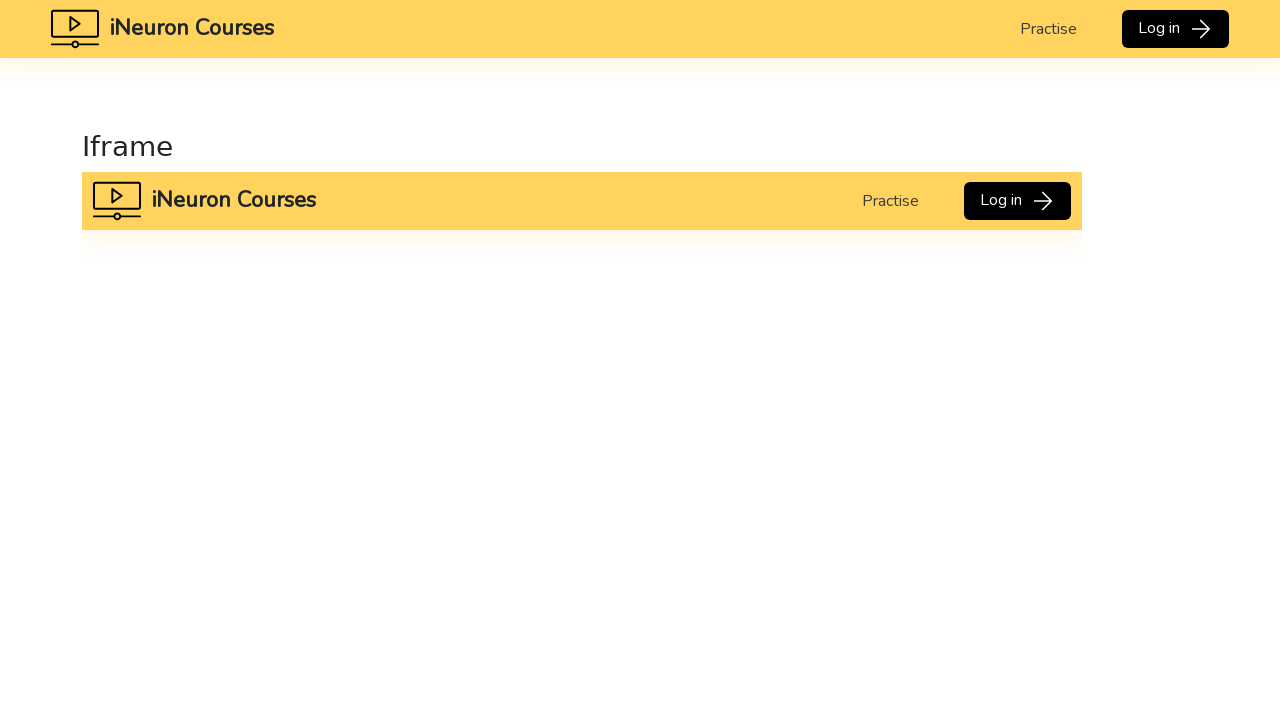

Set up dialog handler to accept alerts
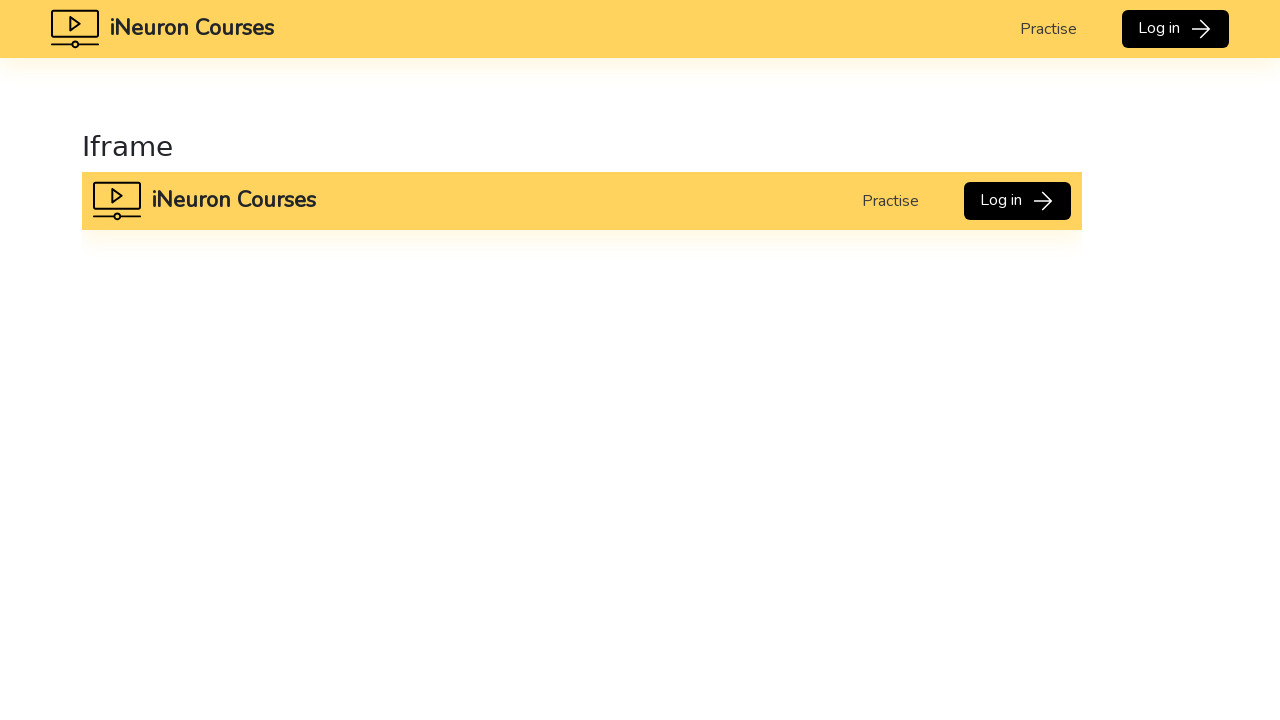

Clicked button to trigger alert dialog at (150, 361) on xpath=//button[normalize-space()='Click to show']
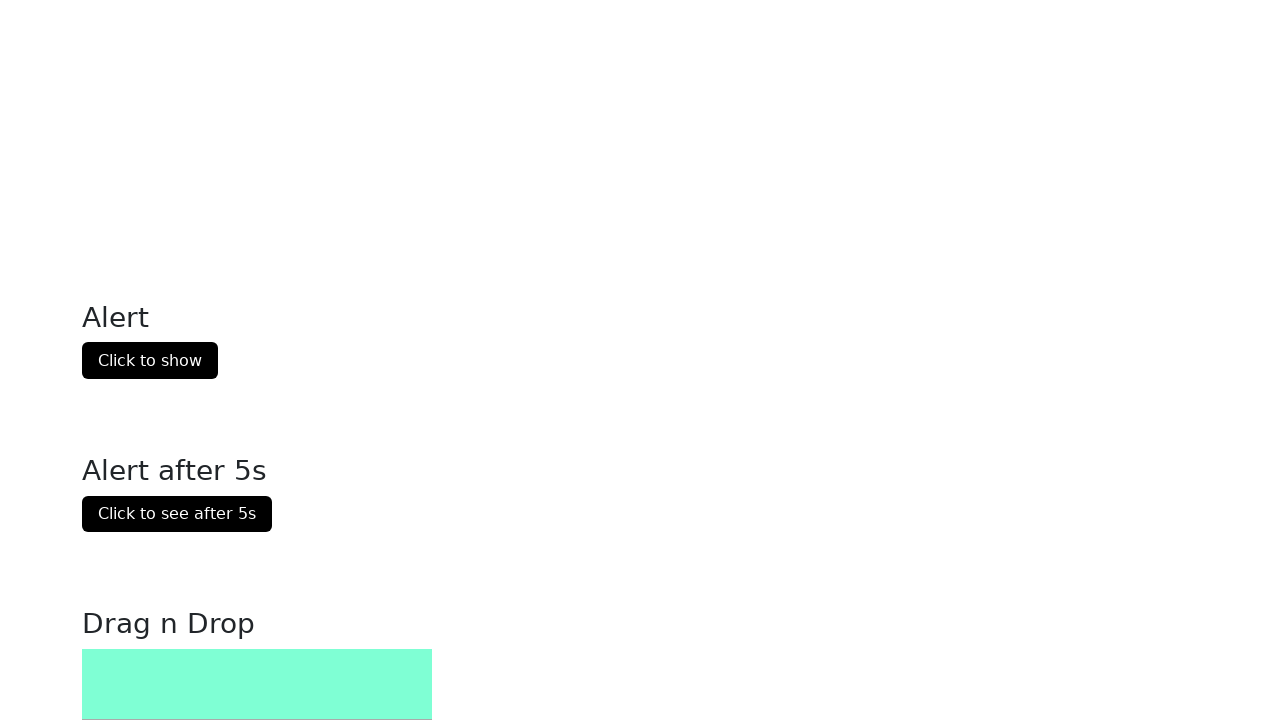

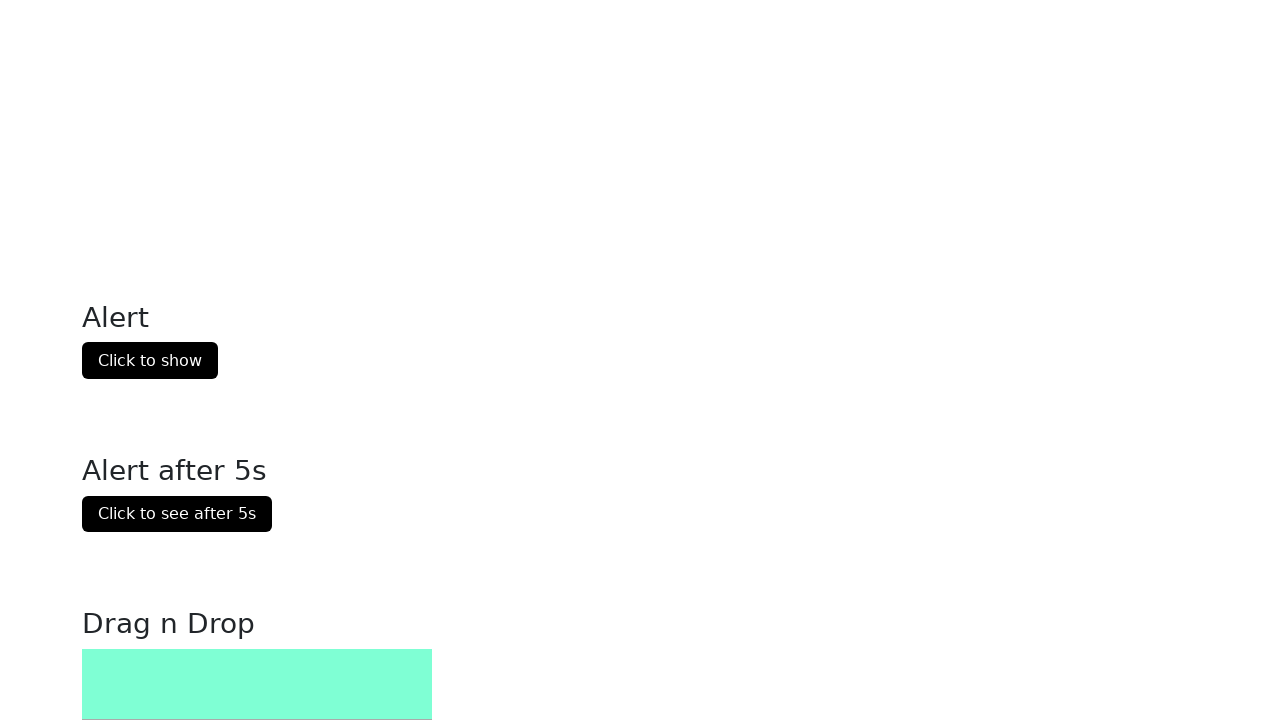